Tests window handling by clicking a link that opens a new tab, switching to the new tab to verify content, then switching back to the original tab to verify its content

Starting URL: https://the-internet.herokuapp.com/iframe

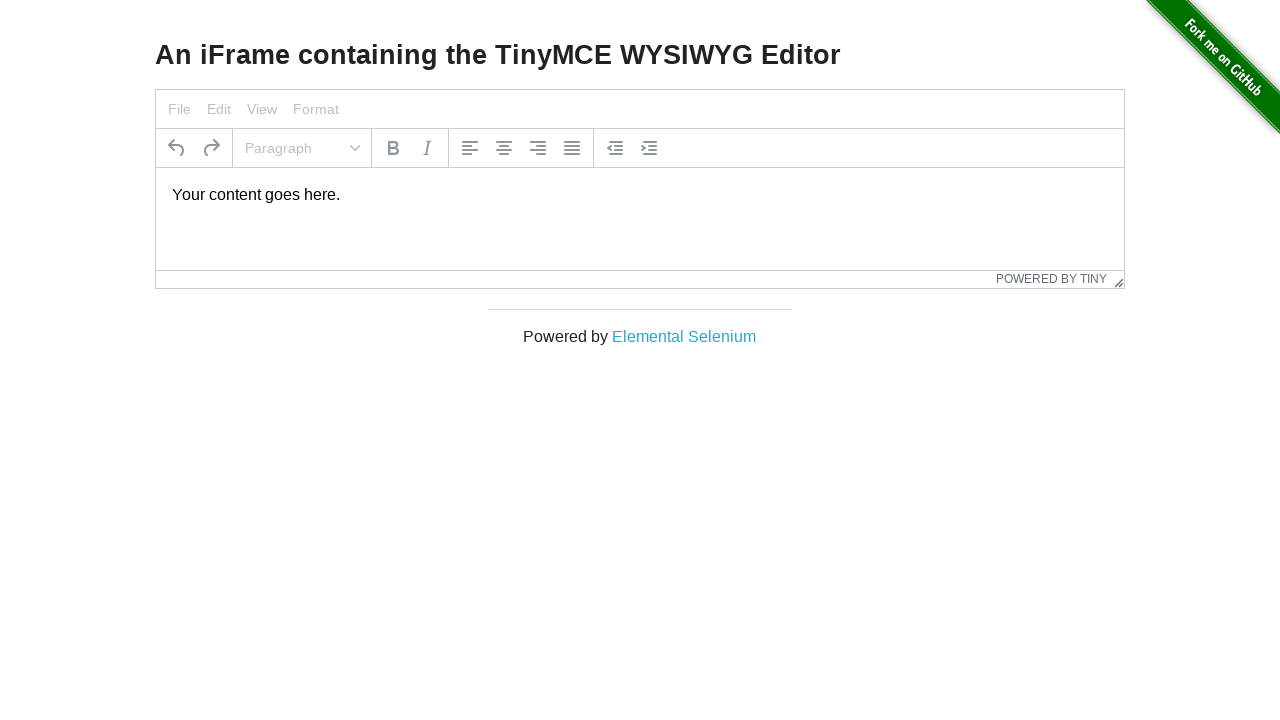

Clicked 'Elemental Selenium' link to open new tab at (684, 336) on text=Elemental Selenium
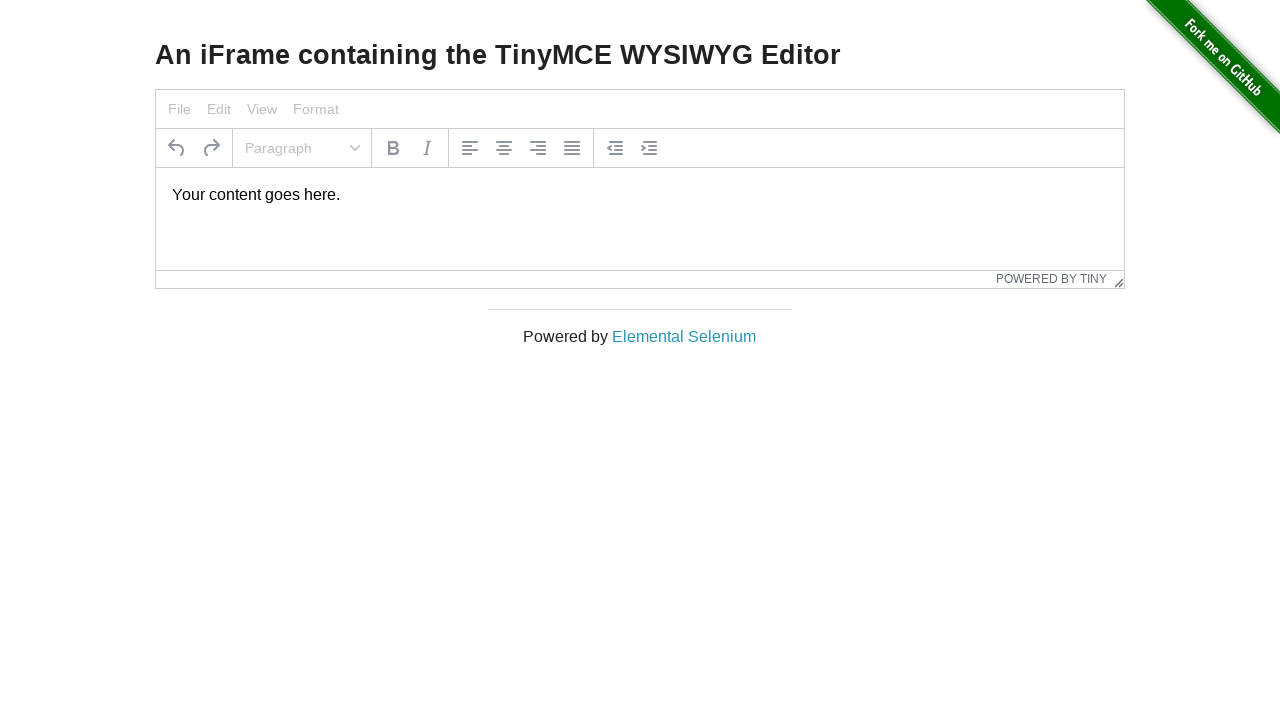

New tab opened and captured
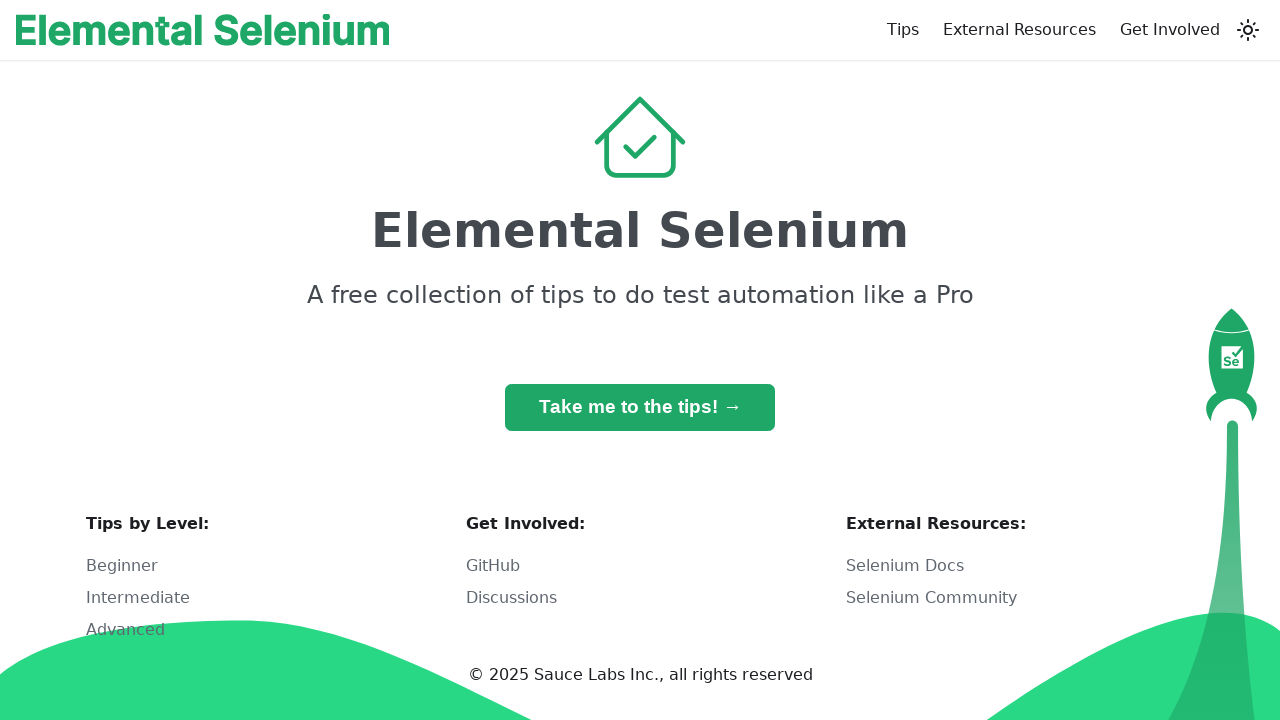

New page finished loading
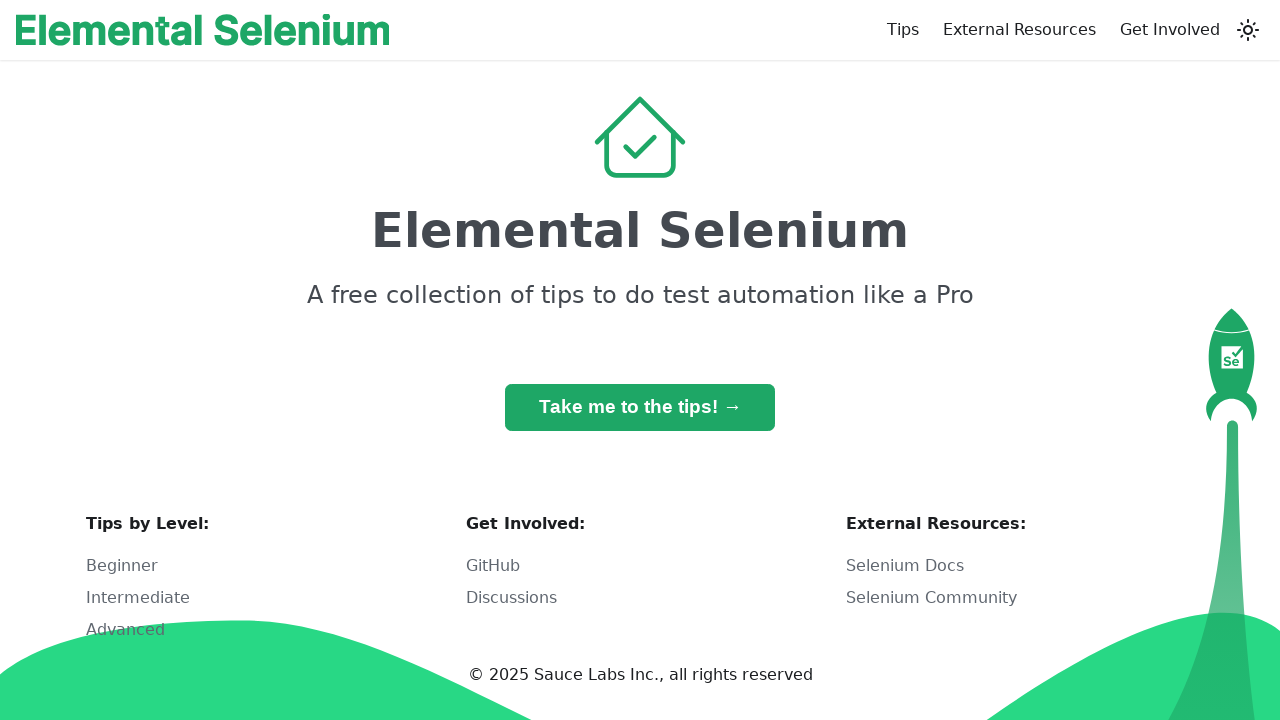

Retrieved h1 text from new page
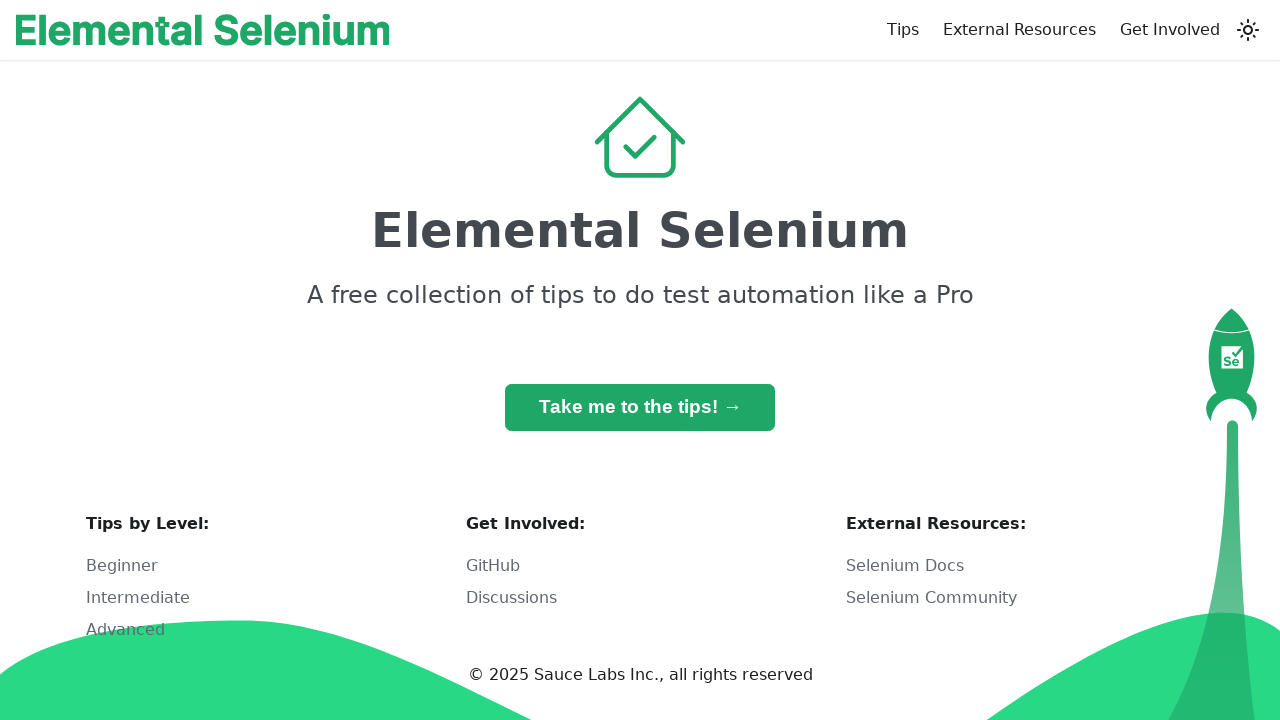

Verified h1 text is 'Elemental Selenium'
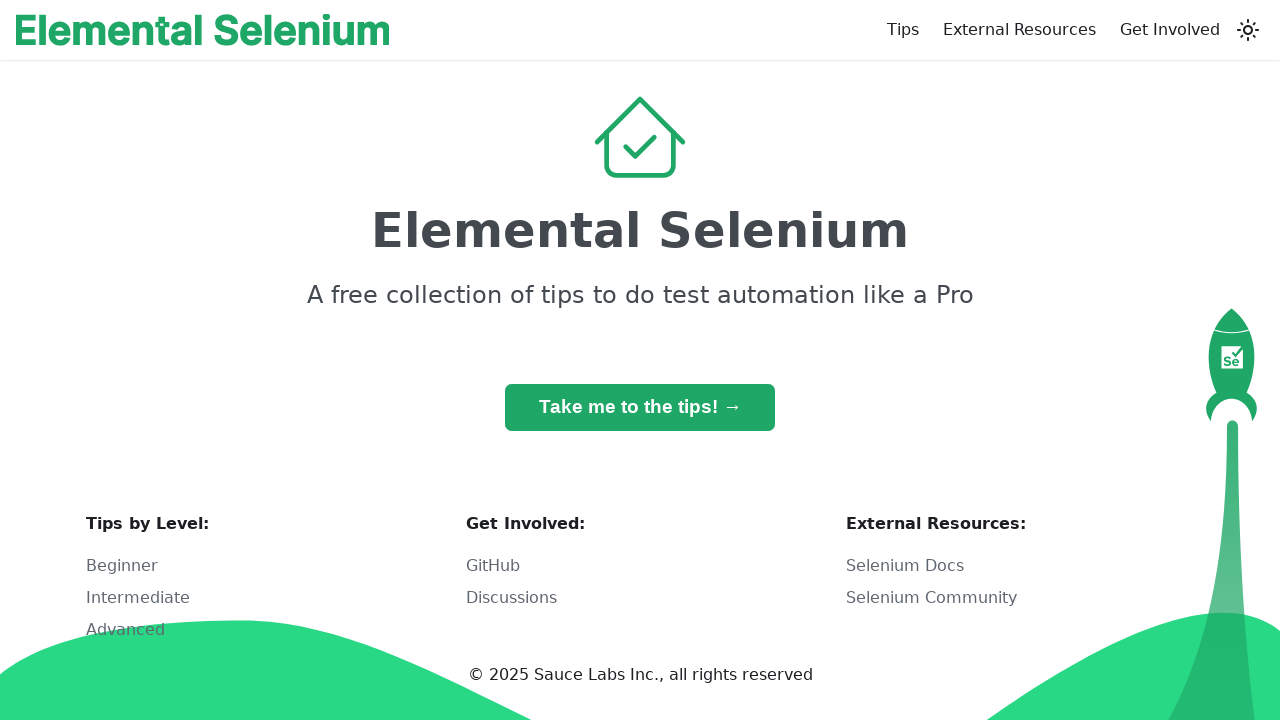

Retrieved h3 text from original page
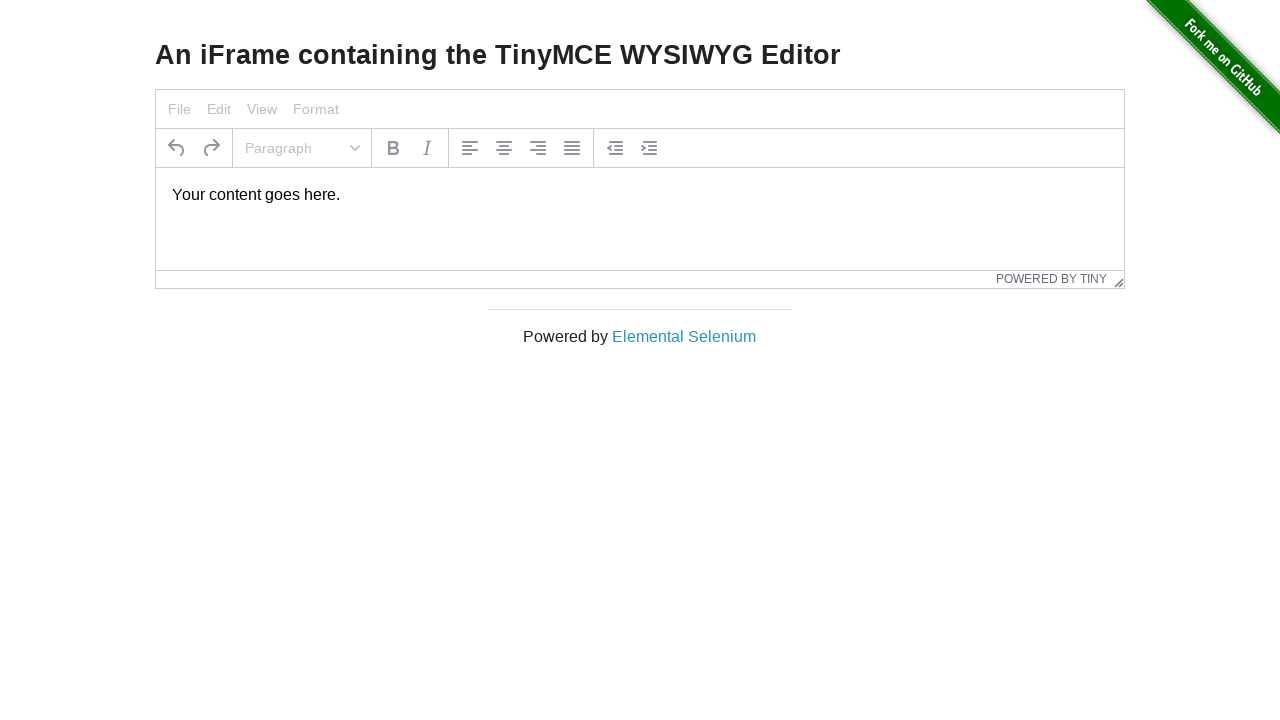

Verified h3 text matches expected iframe heading
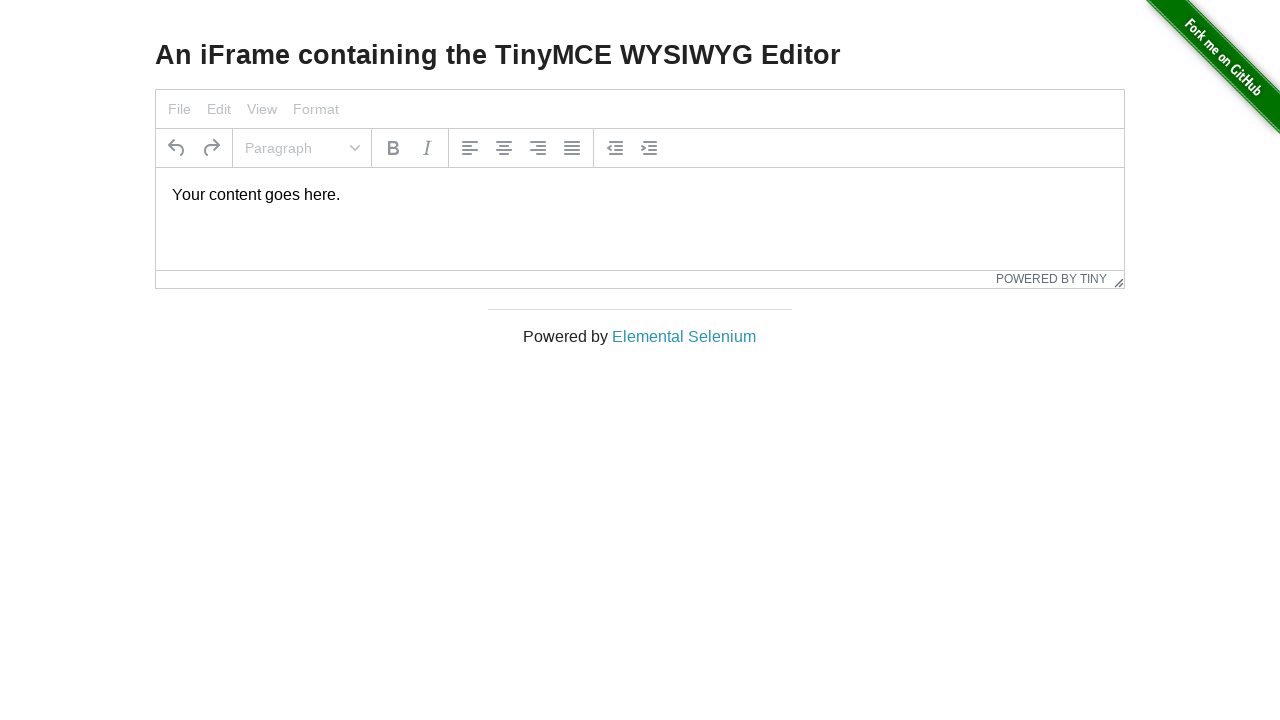

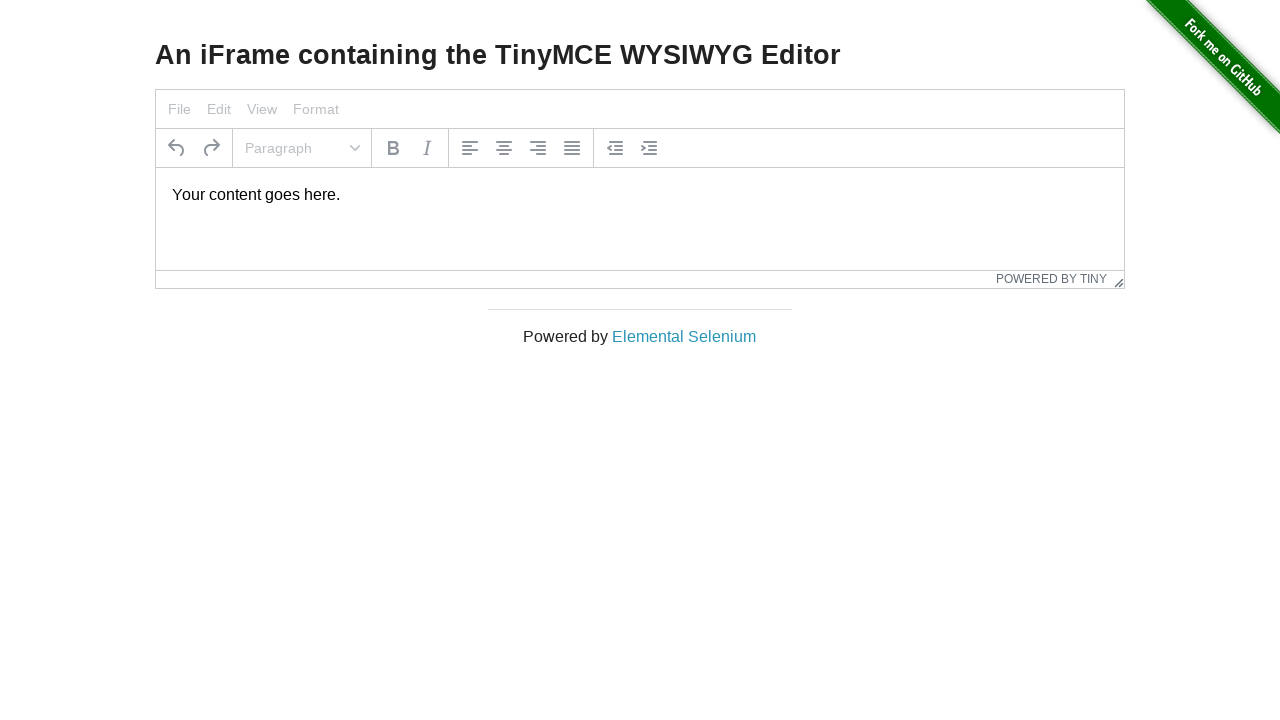